Tests marking all todo items as completed using the toggle all checkbox

Starting URL: https://demo.playwright.dev/todomvc

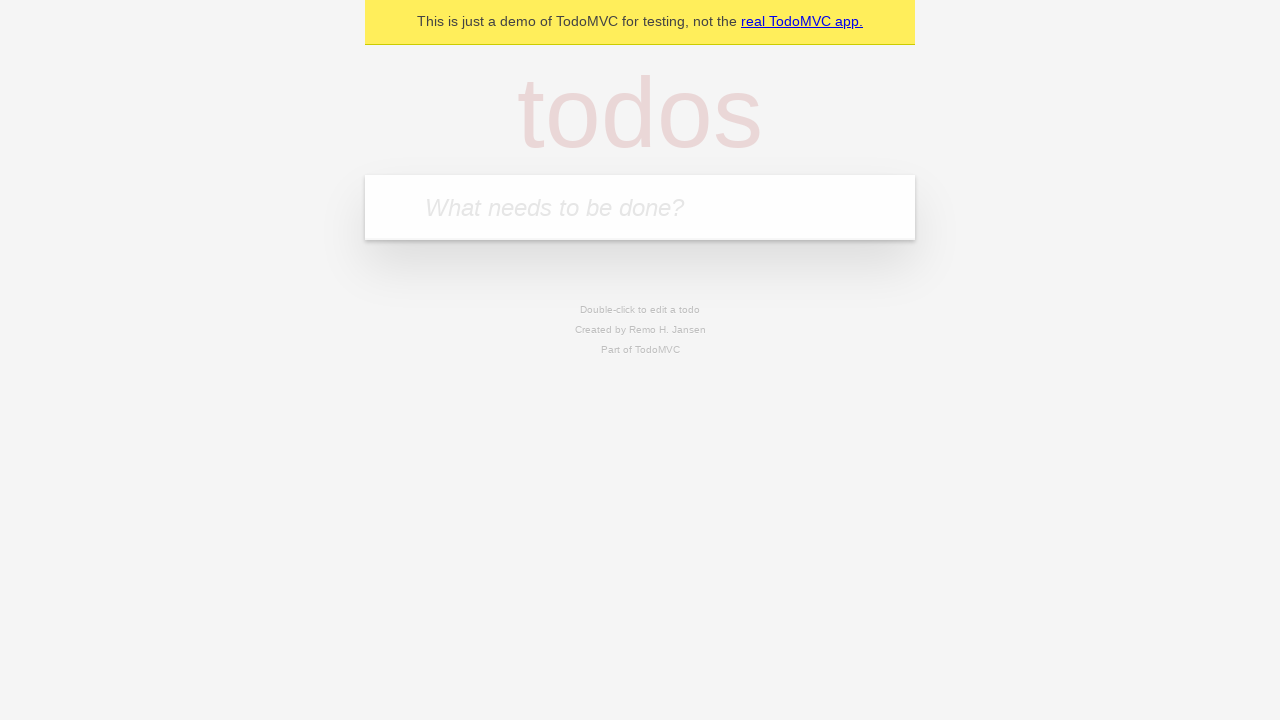

Located the 'What needs to be done?' input field
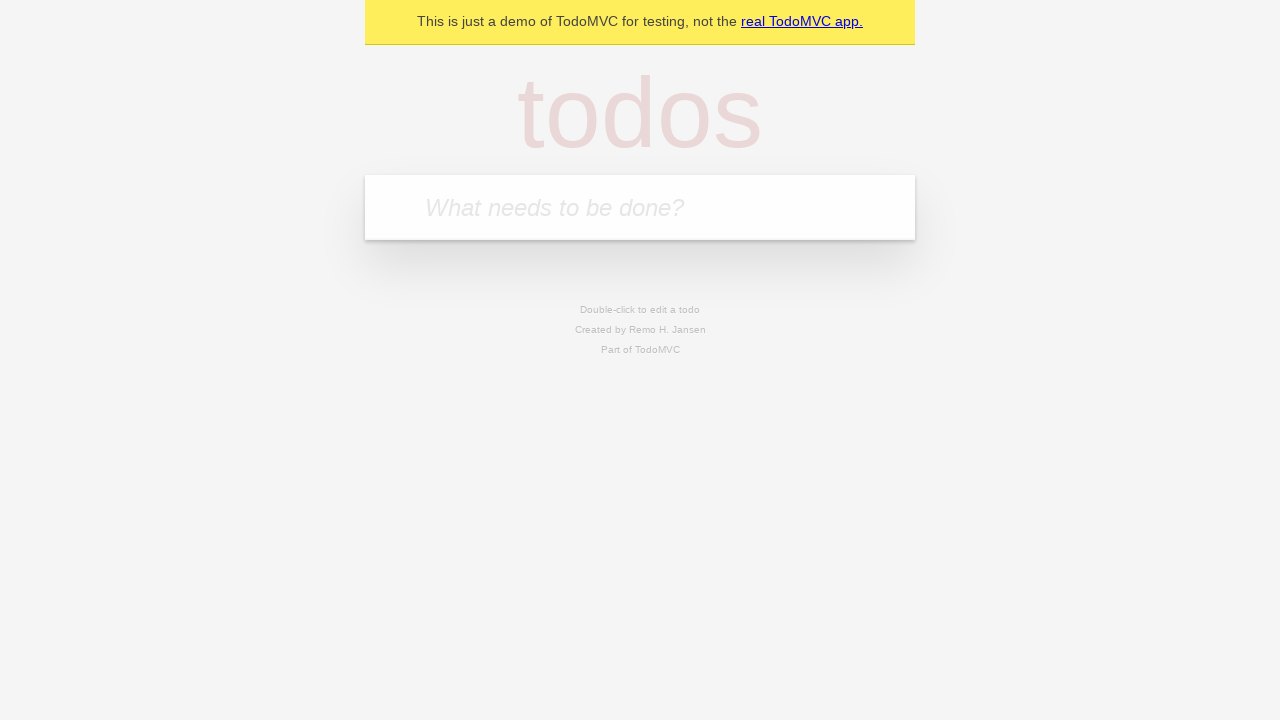

Filled first todo item: 'buy some cheese' on internal:attr=[placeholder="What needs to be done?"i]
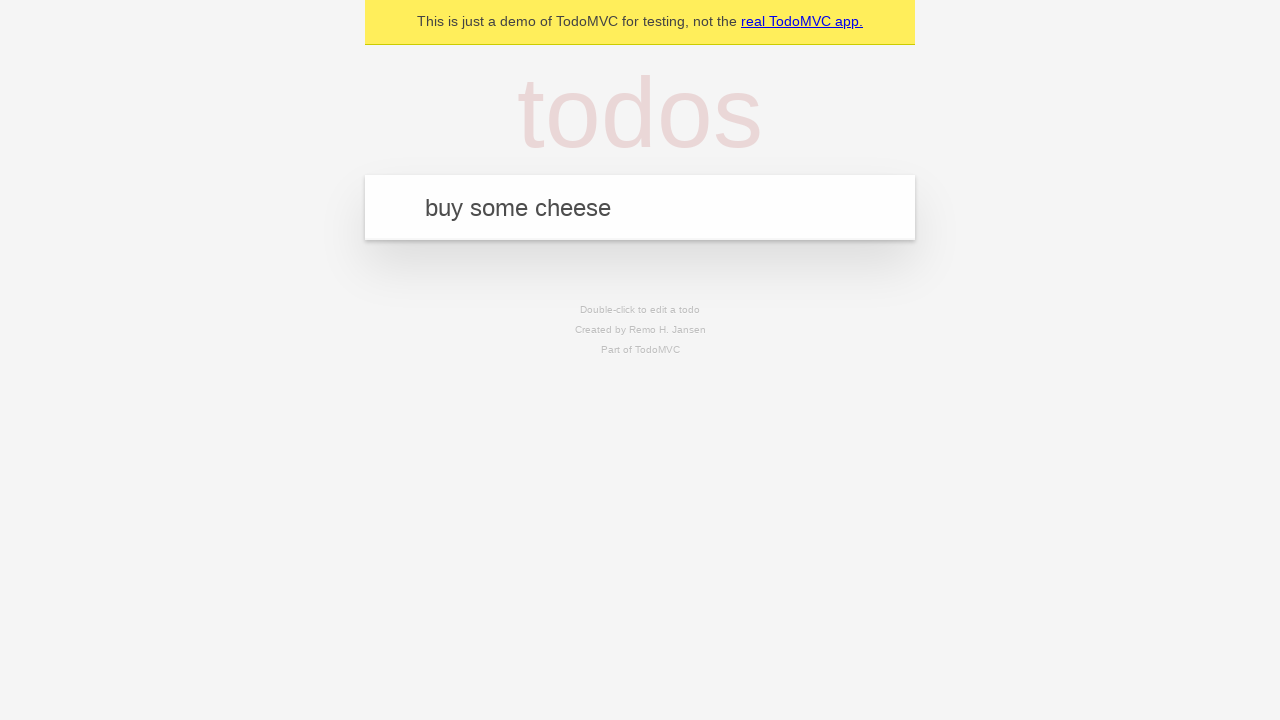

Pressed Enter to add first todo item on internal:attr=[placeholder="What needs to be done?"i]
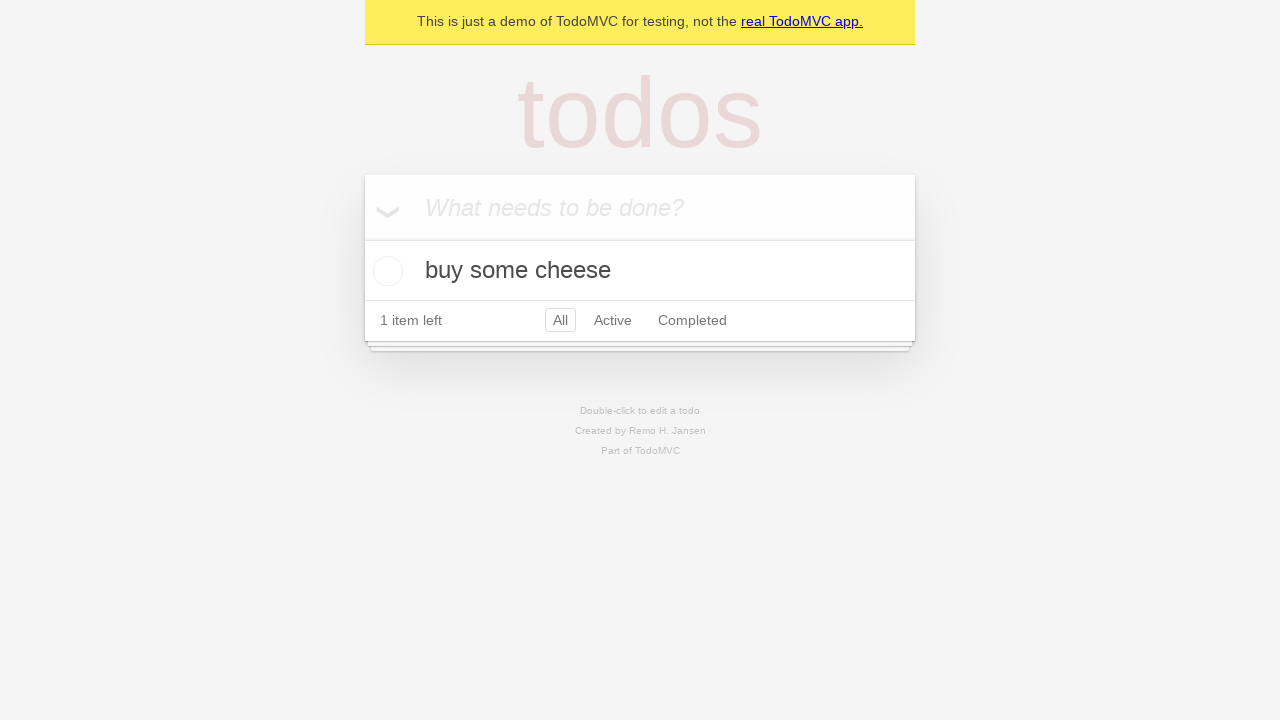

Filled second todo item: 'feed the cat' on internal:attr=[placeholder="What needs to be done?"i]
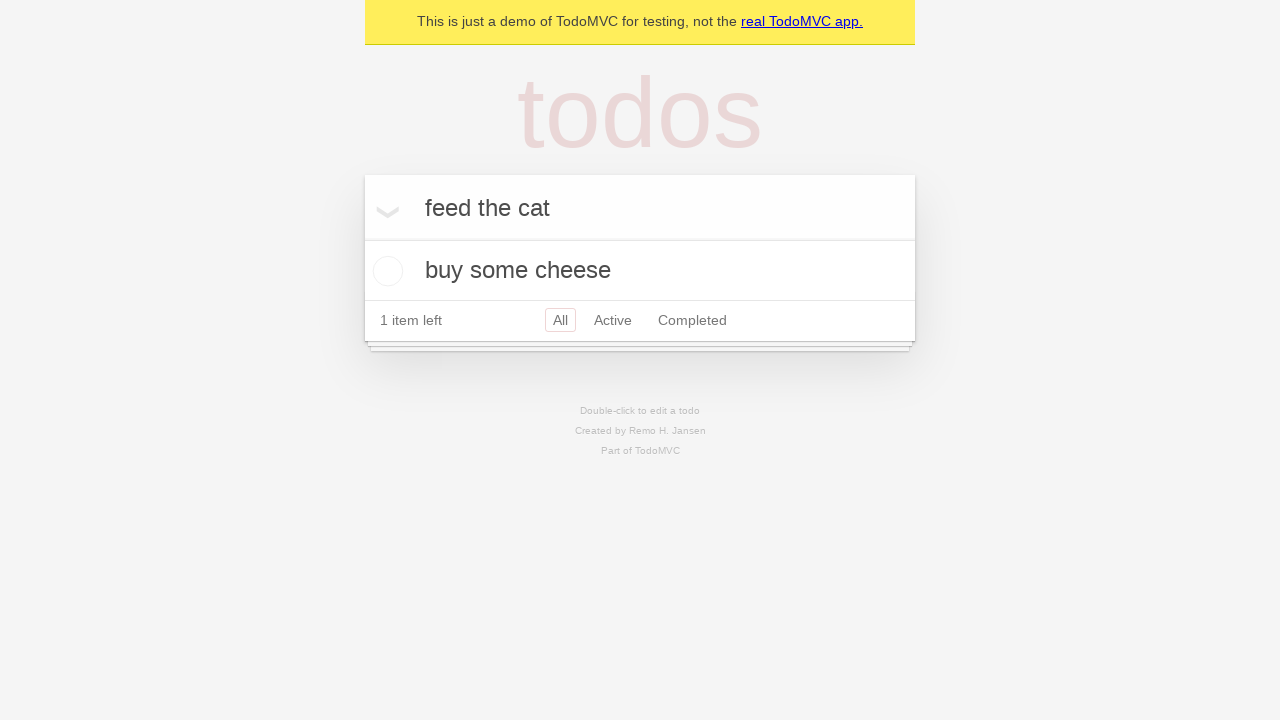

Pressed Enter to add second todo item on internal:attr=[placeholder="What needs to be done?"i]
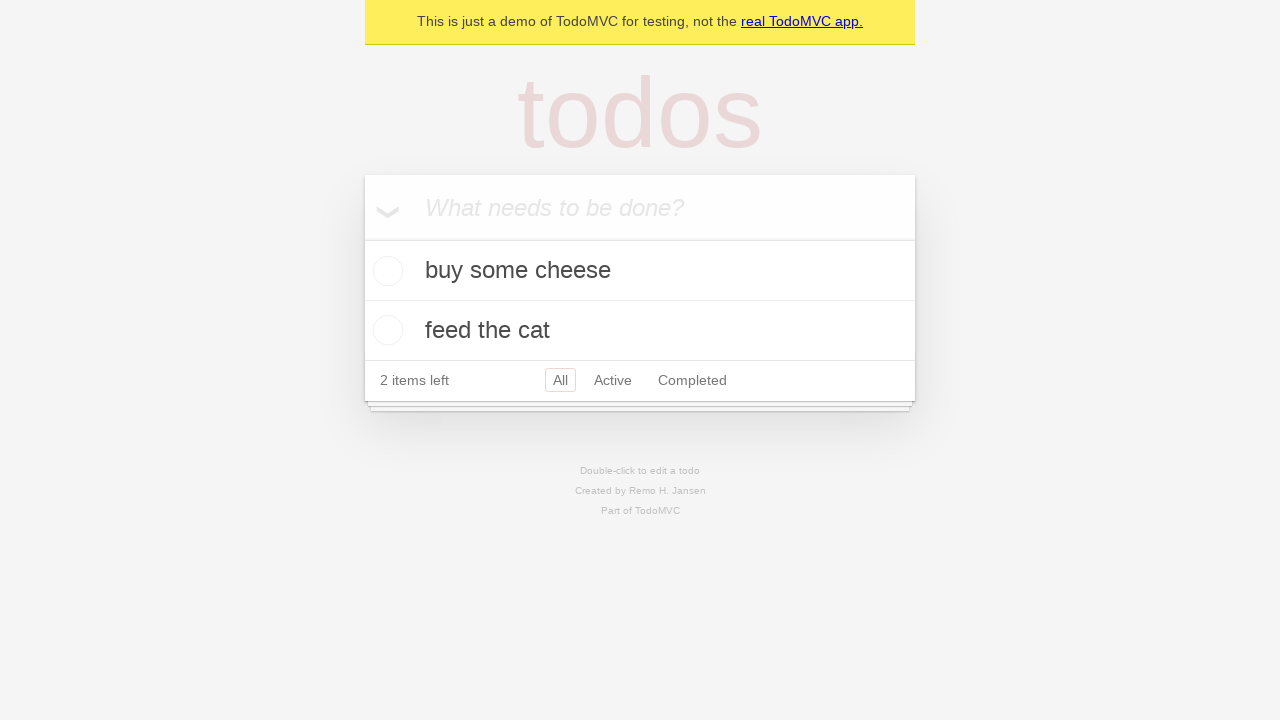

Filled third todo item: 'book a doctors appointment' on internal:attr=[placeholder="What needs to be done?"i]
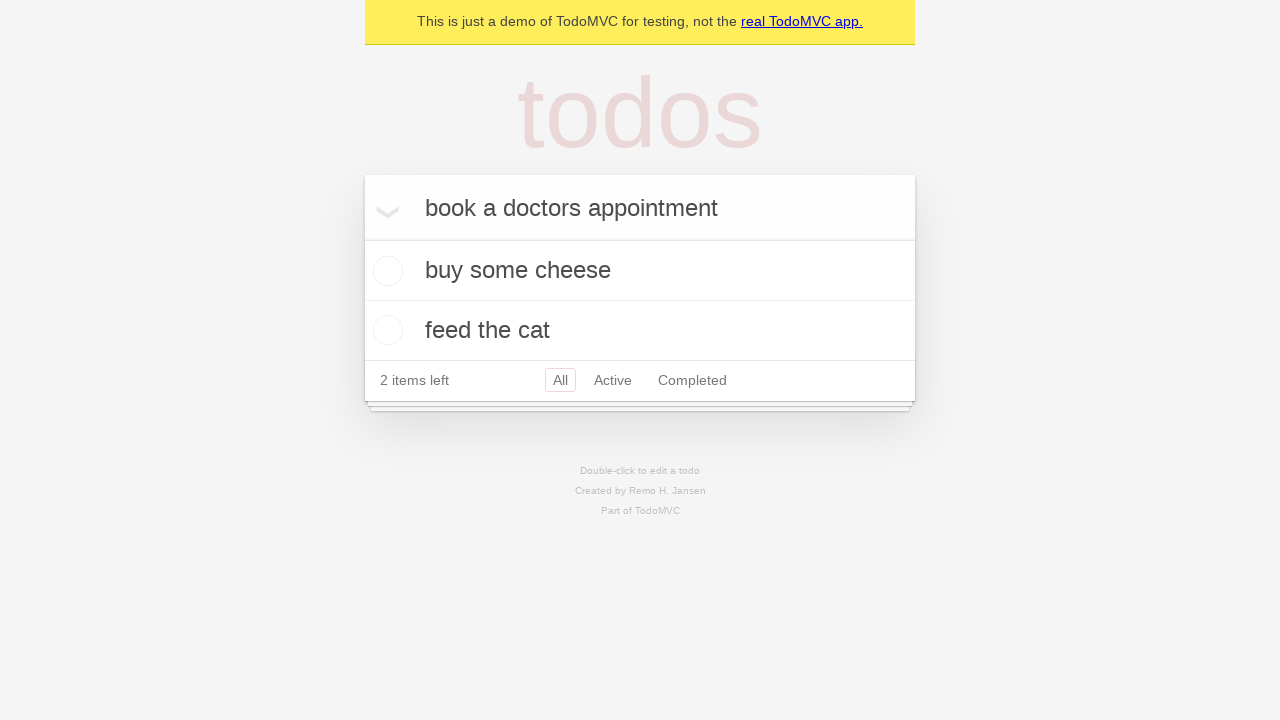

Pressed Enter to add third todo item on internal:attr=[placeholder="What needs to be done?"i]
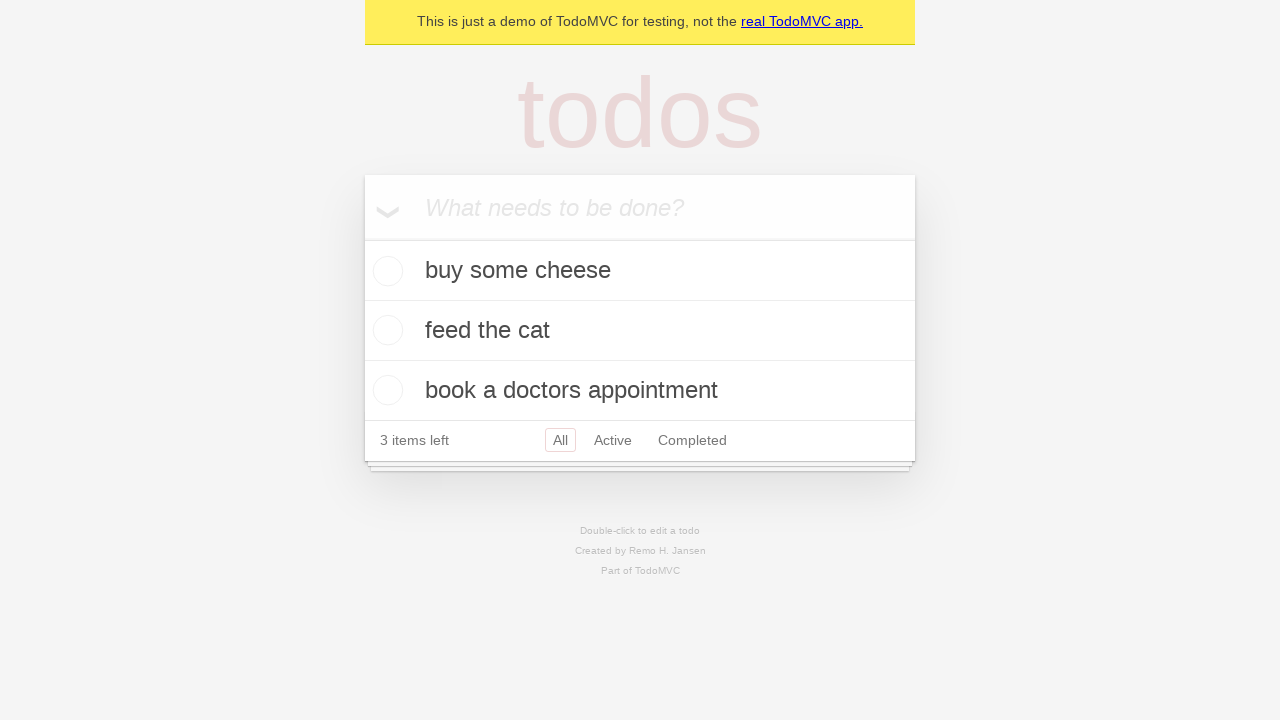

Clicked 'Mark all as complete' checkbox at (362, 238) on internal:label="Mark all as complete"i
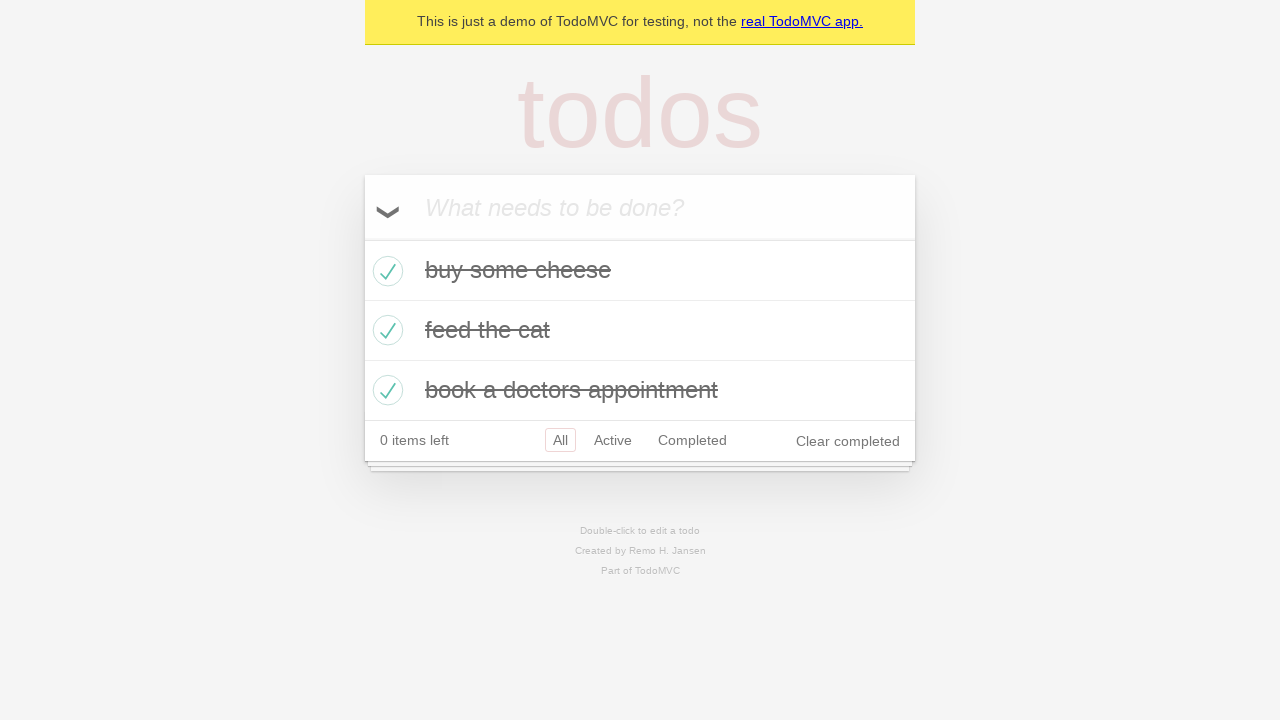

Verified that all todo items are marked as completed
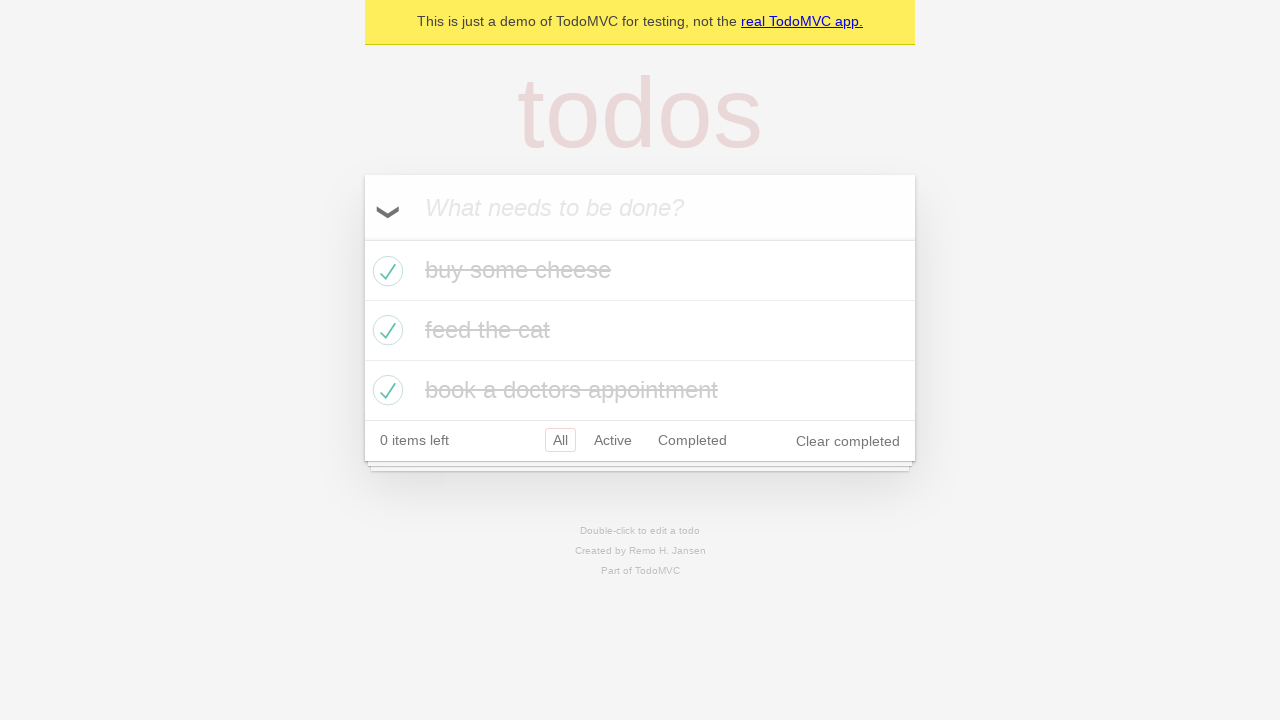

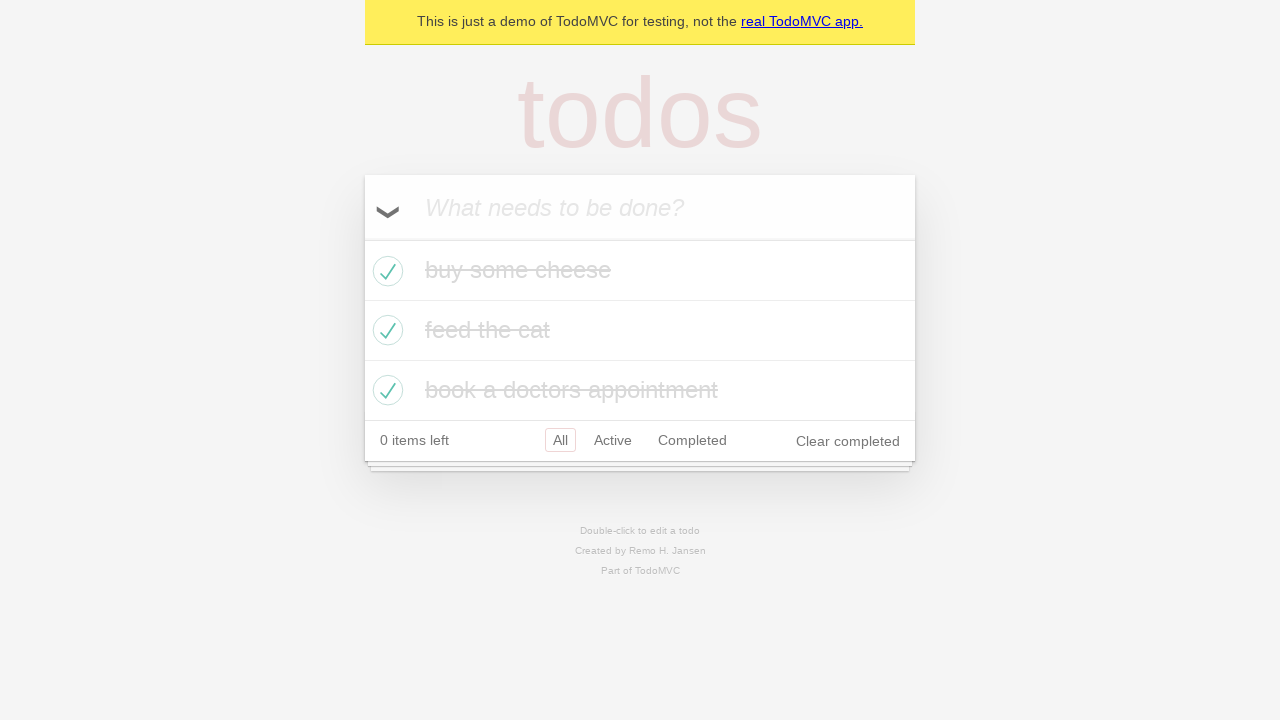